Tests dropdown functionality by navigating to the Select Dropdown List page and selecting "Saturday" from a dropdown menu.

Starting URL: https://www.lambdatest.com/selenium-playground/

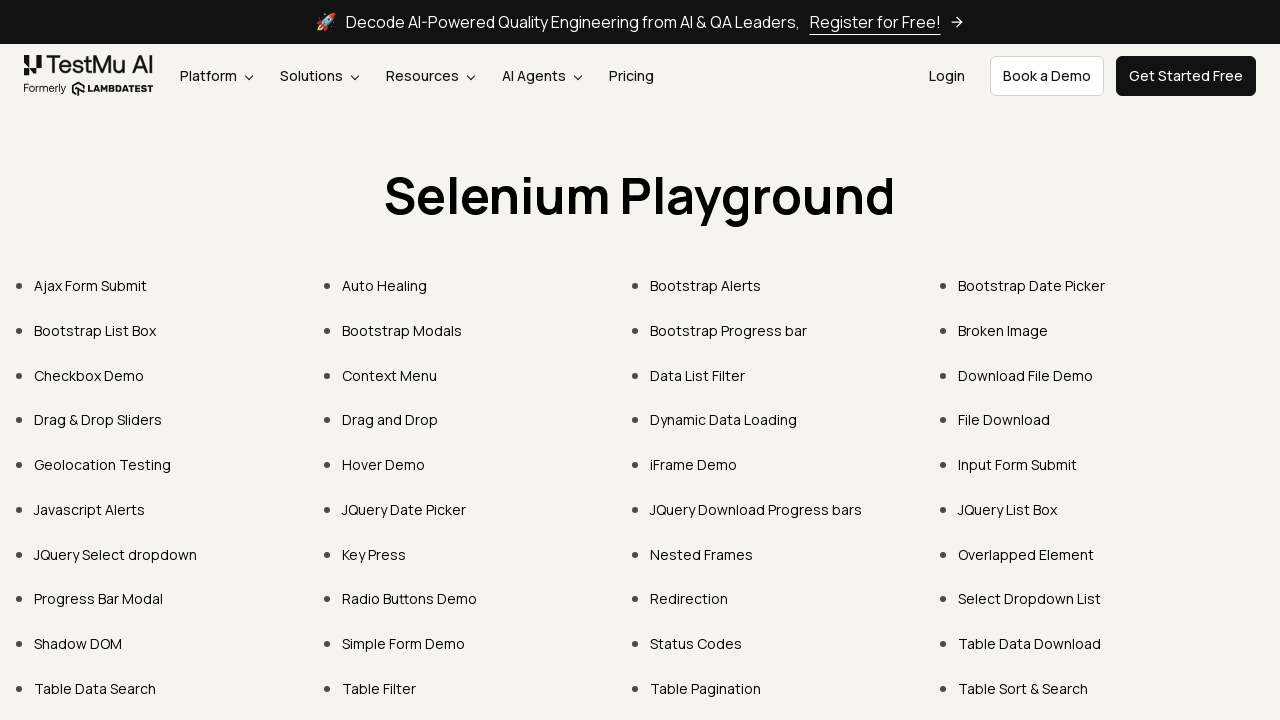

Navigated to Lambda Test Selenium Playground home page
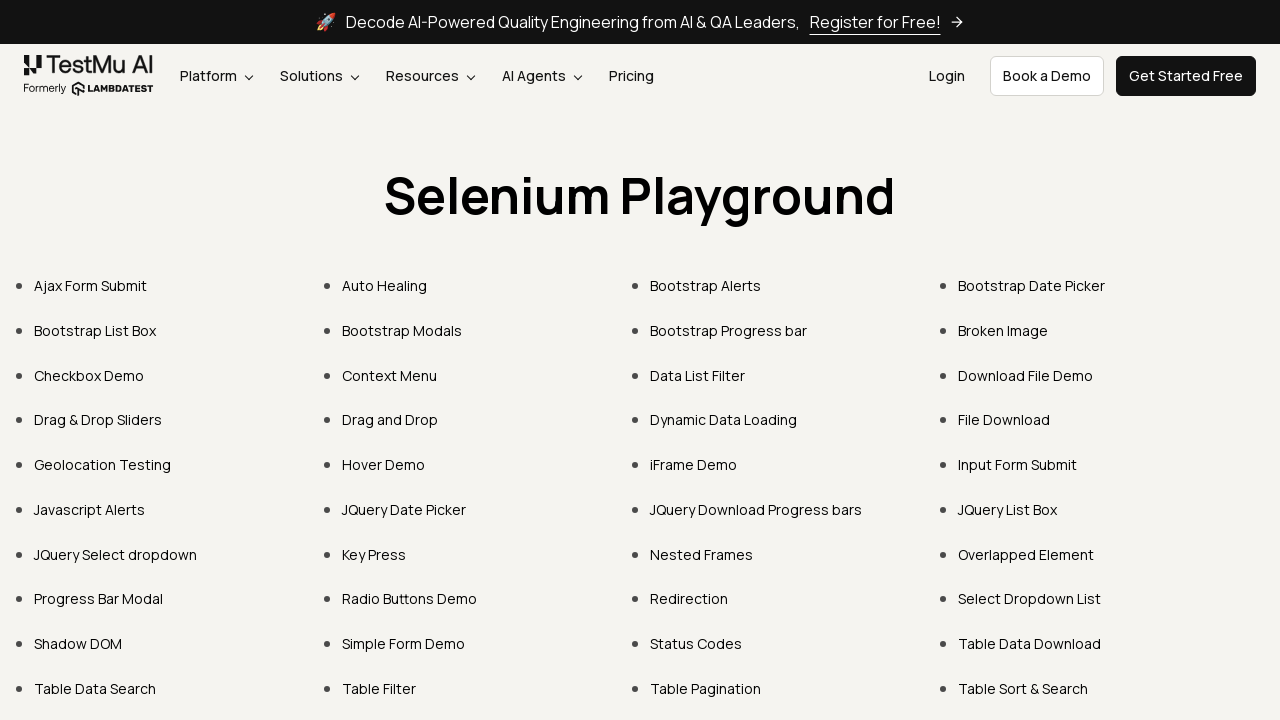

Clicked on 'Select Dropdown List' link at (1030, 599) on text=Select Dropdown List
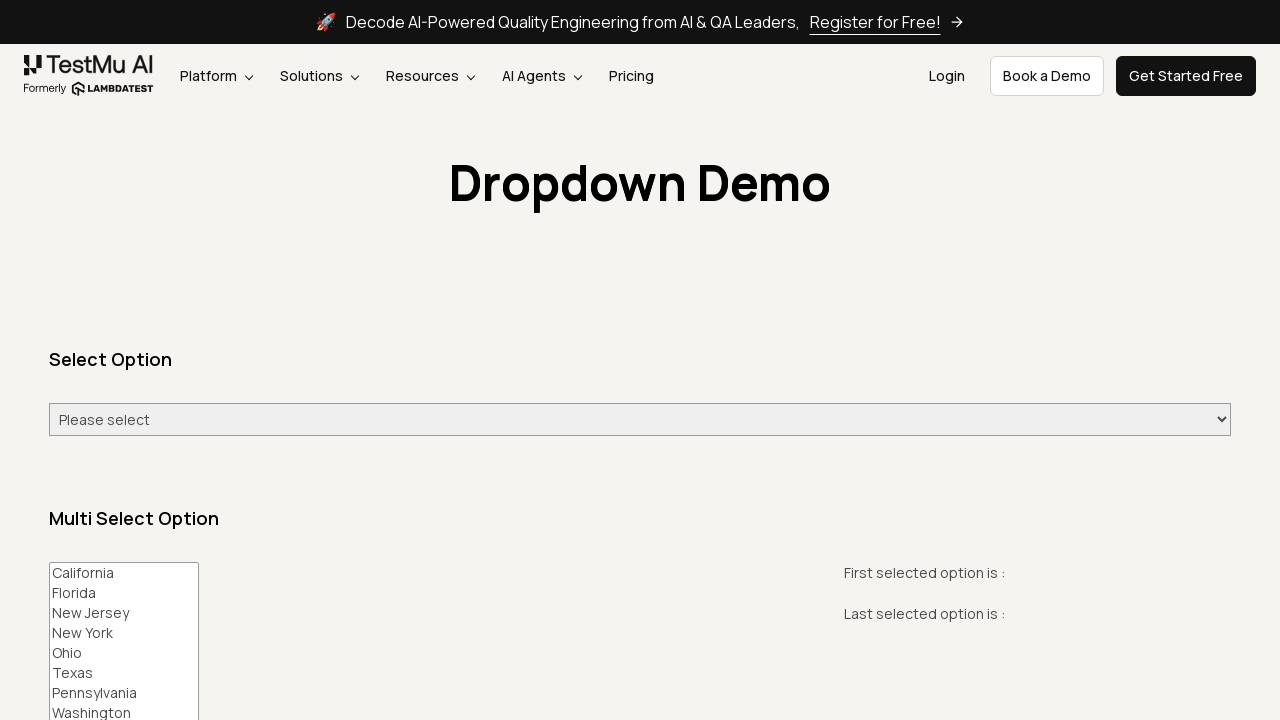

Selected 'Saturday' from the dropdown menu on #select-demo
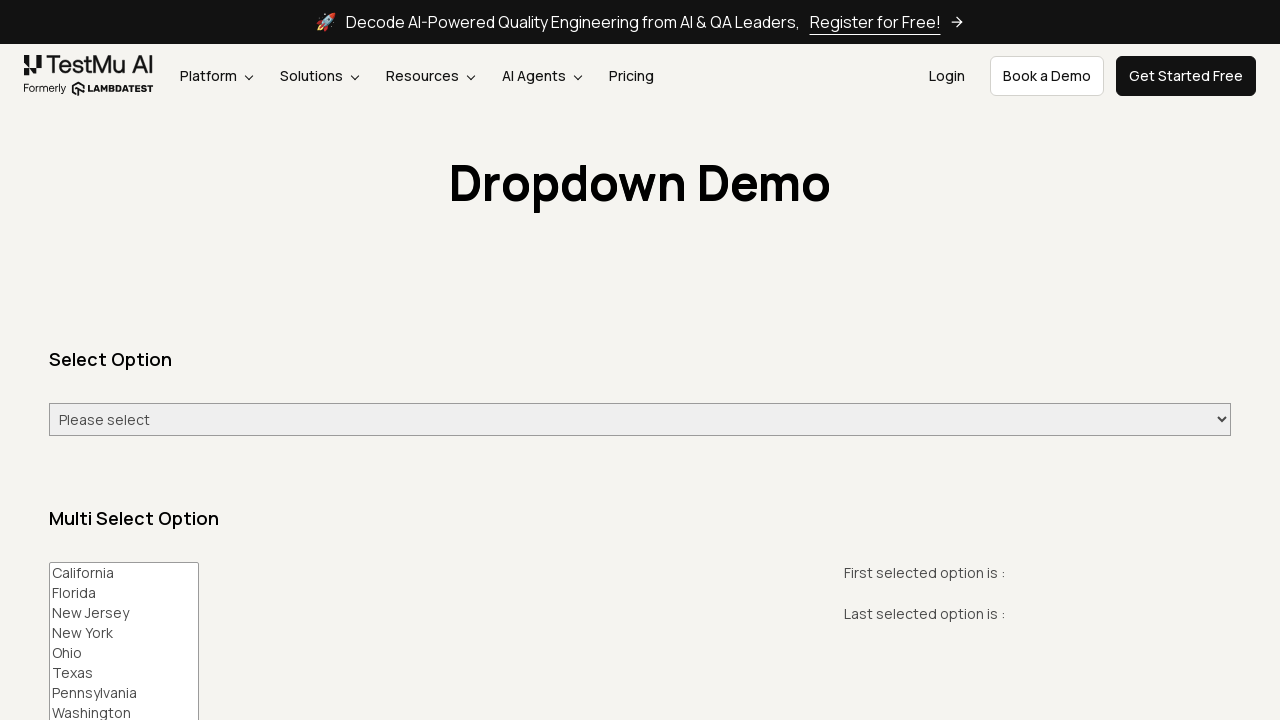

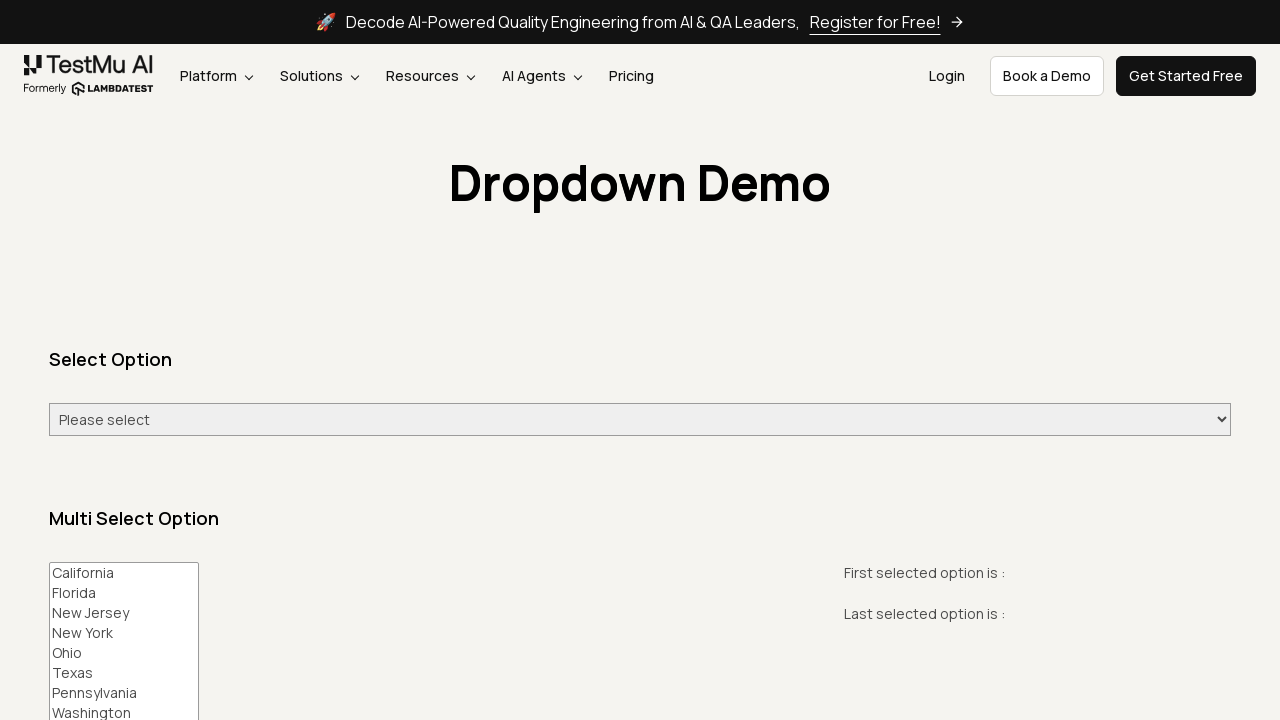